Tests dropdown selection by choosing USD currency from a static dropdown

Starting URL: https://rahulshettyacademy.com/dropdownsPractise/

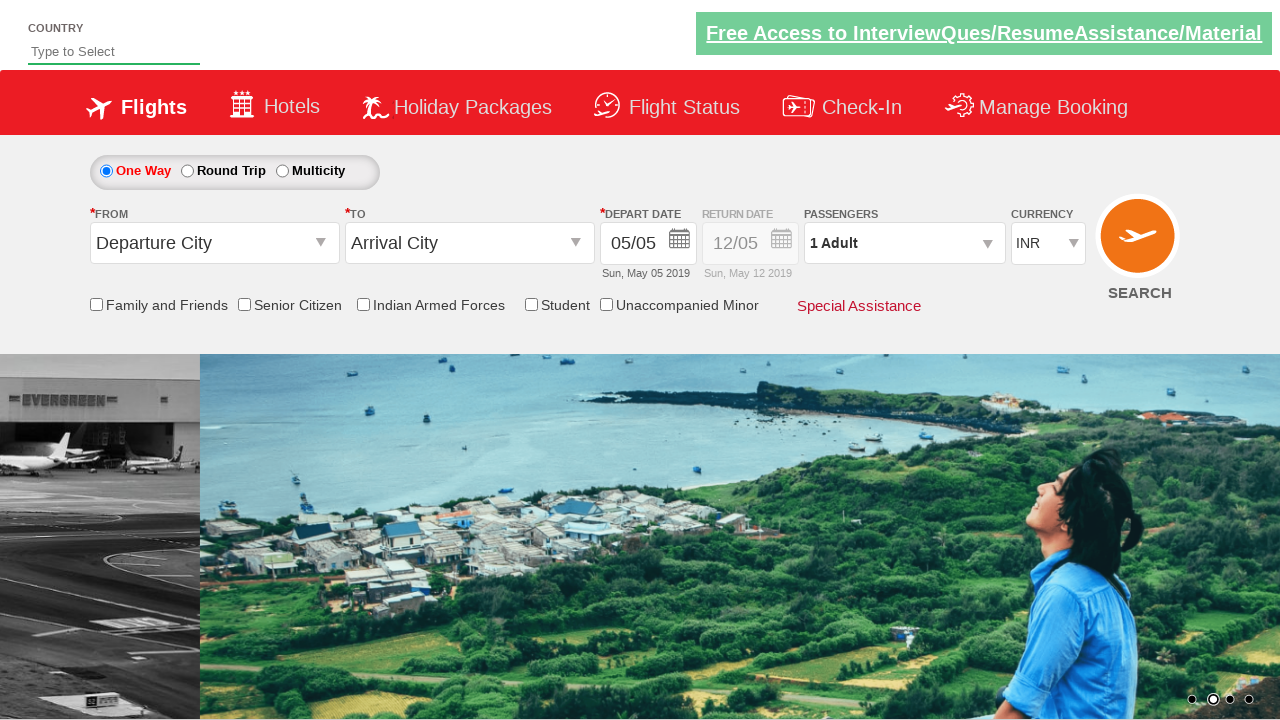

Navigated to dropdownsPractise page
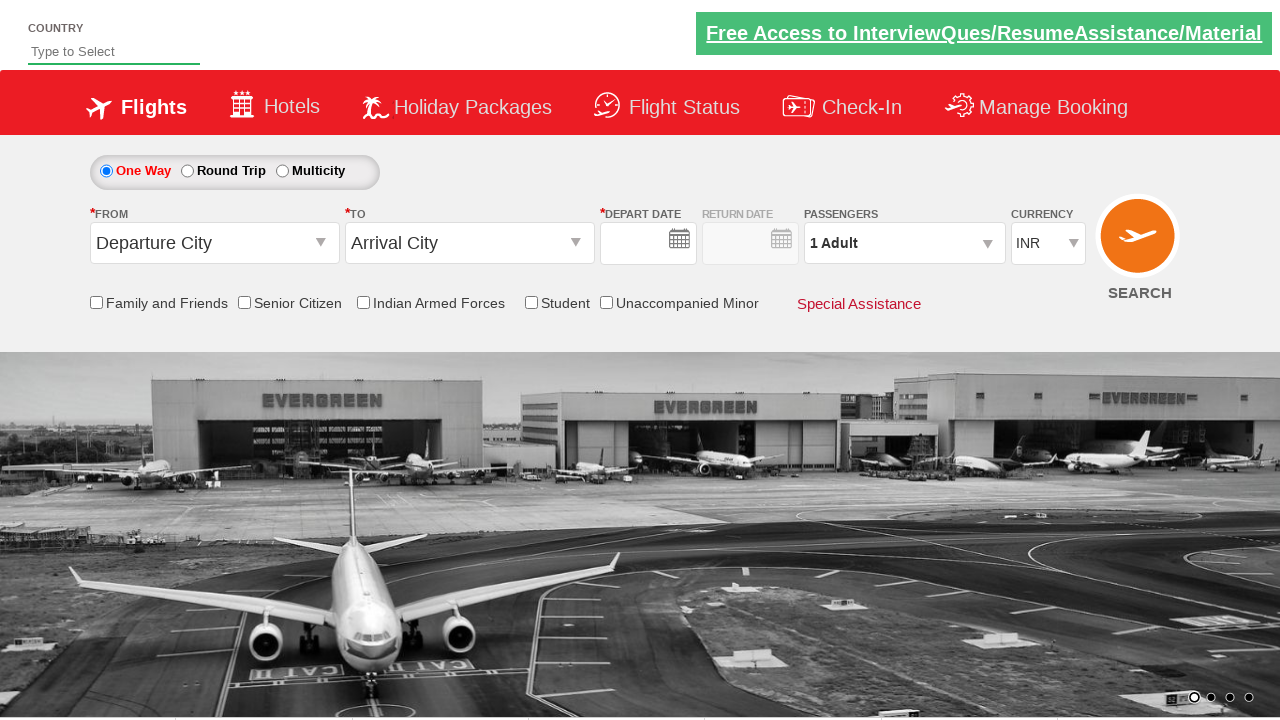

Selected USD currency from dropdown at index 3 on #ctl00_mainContent_DropDownListCurrency
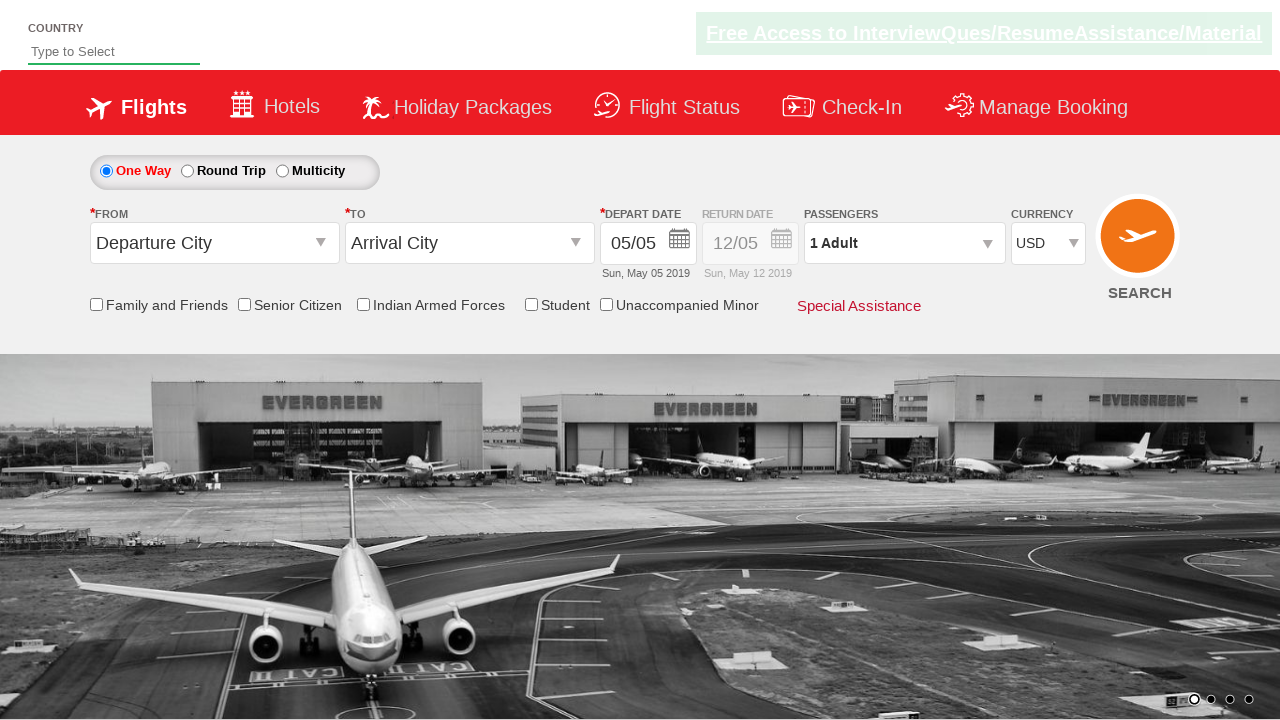

Waited 500ms for currency selection to be applied
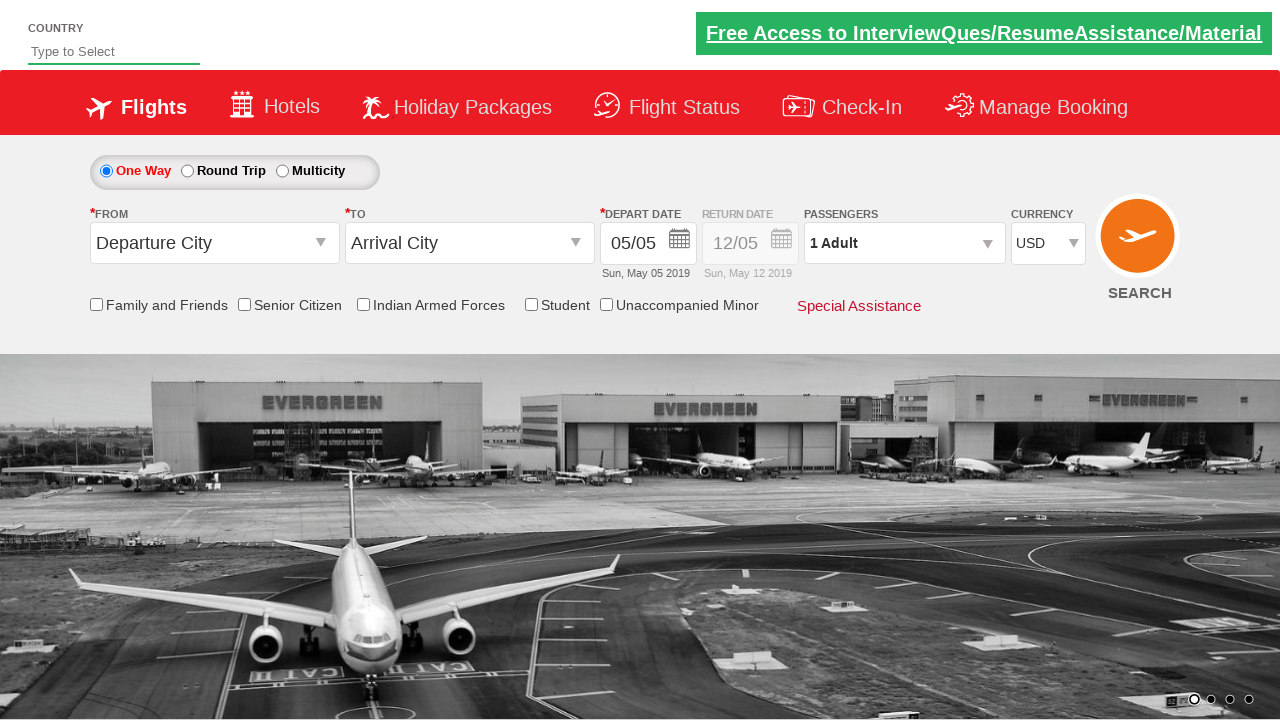

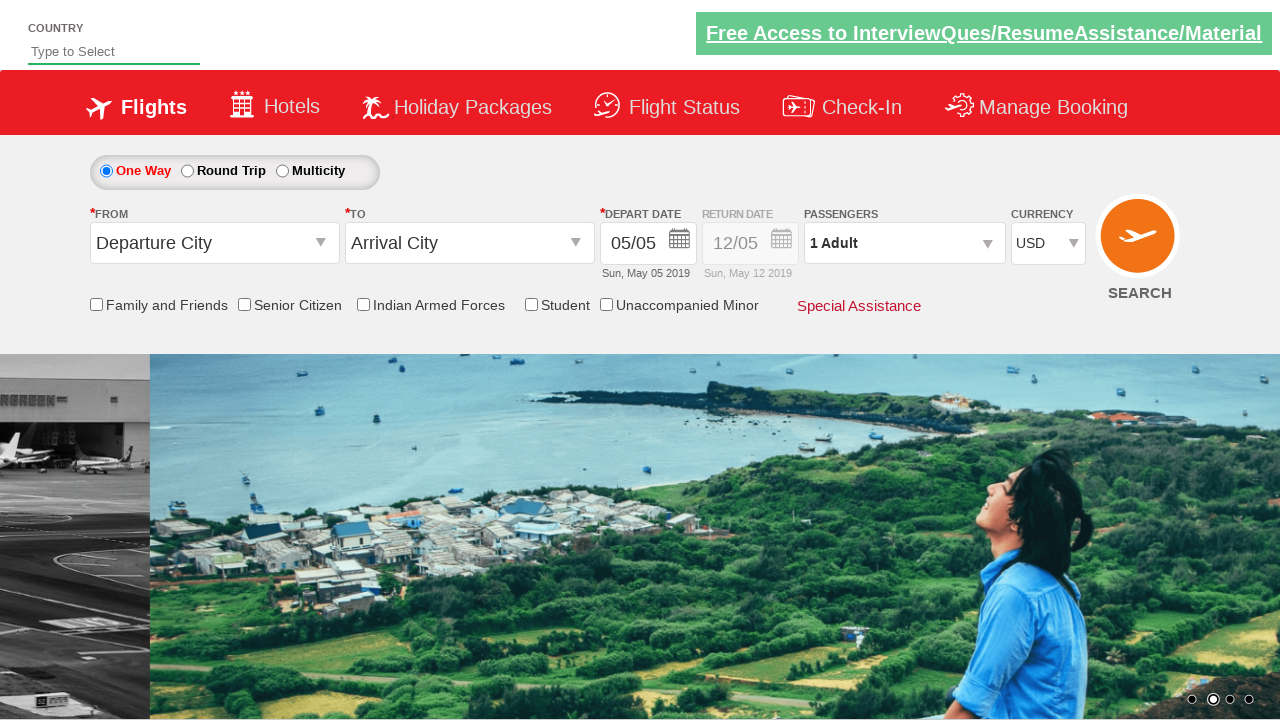